Tests prompt dialog by clicking a button, entering text in the prompt, and accepting it

Starting URL: https://demoqa.com/alerts

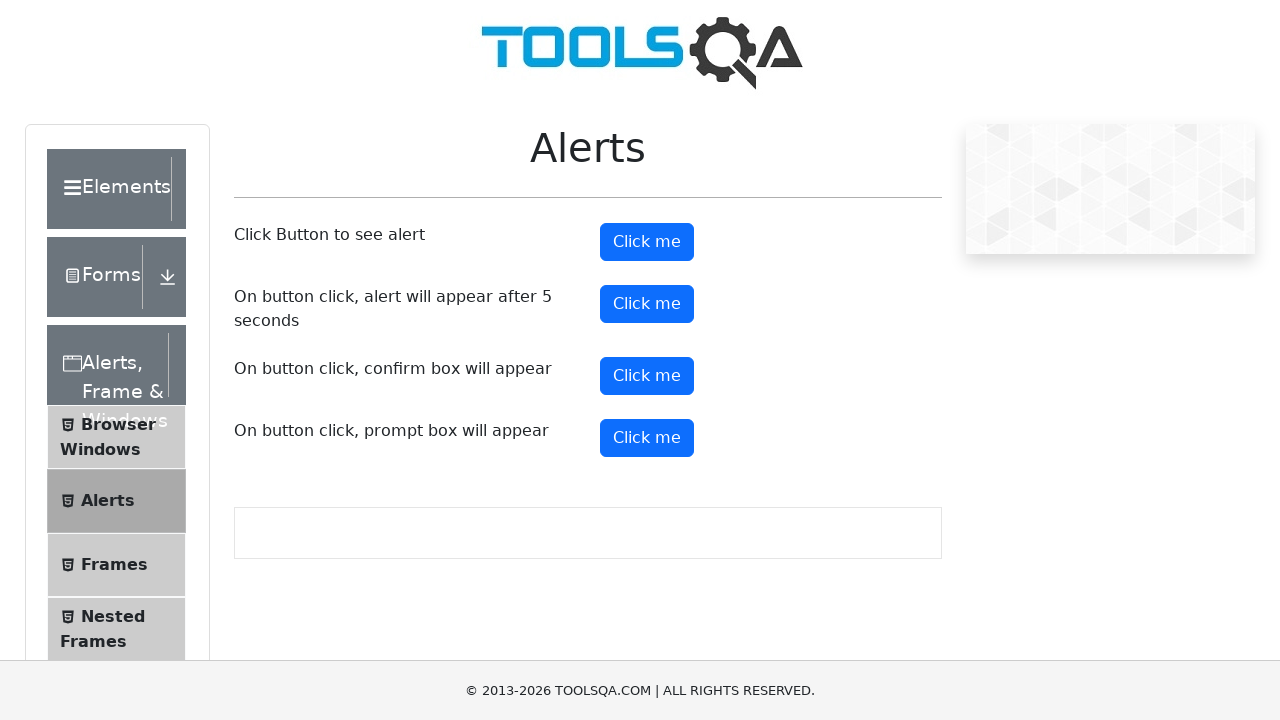

Set up dialog handler to accept prompt with text 'qa'
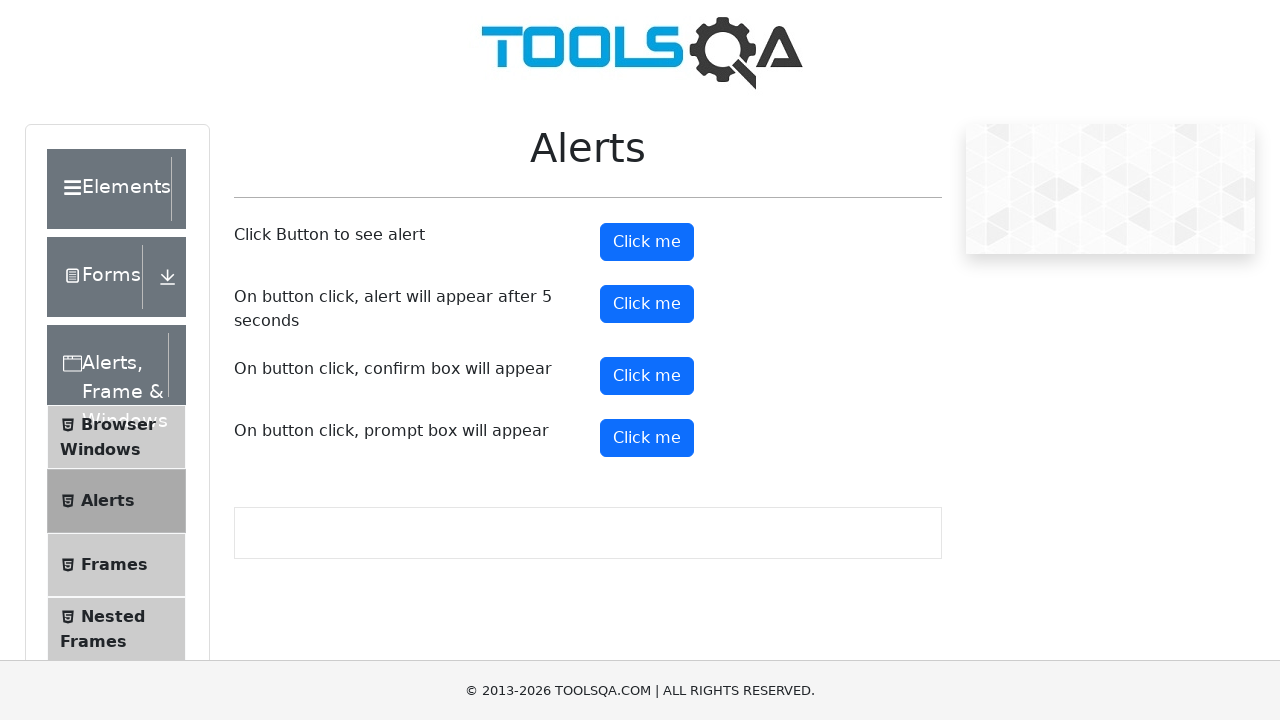

Clicked prompt button to trigger dialog at (647, 438) on button#promtButton
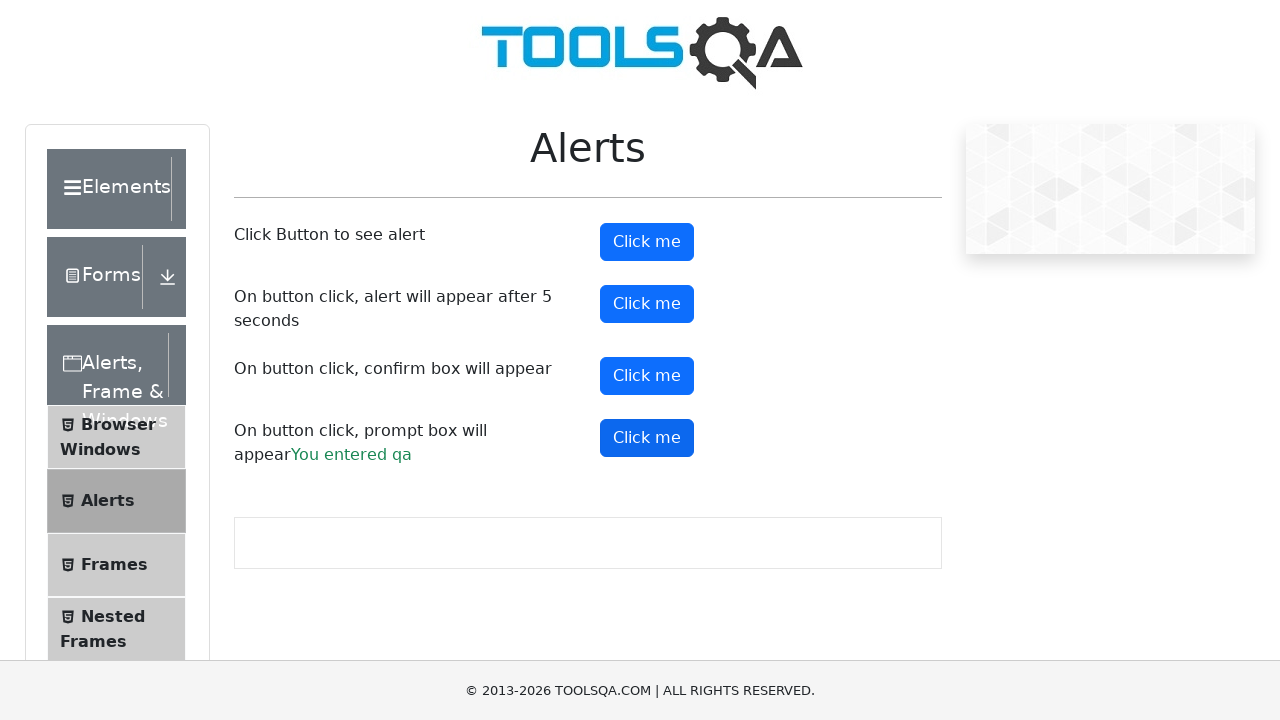

Waited 2 seconds for result to appear
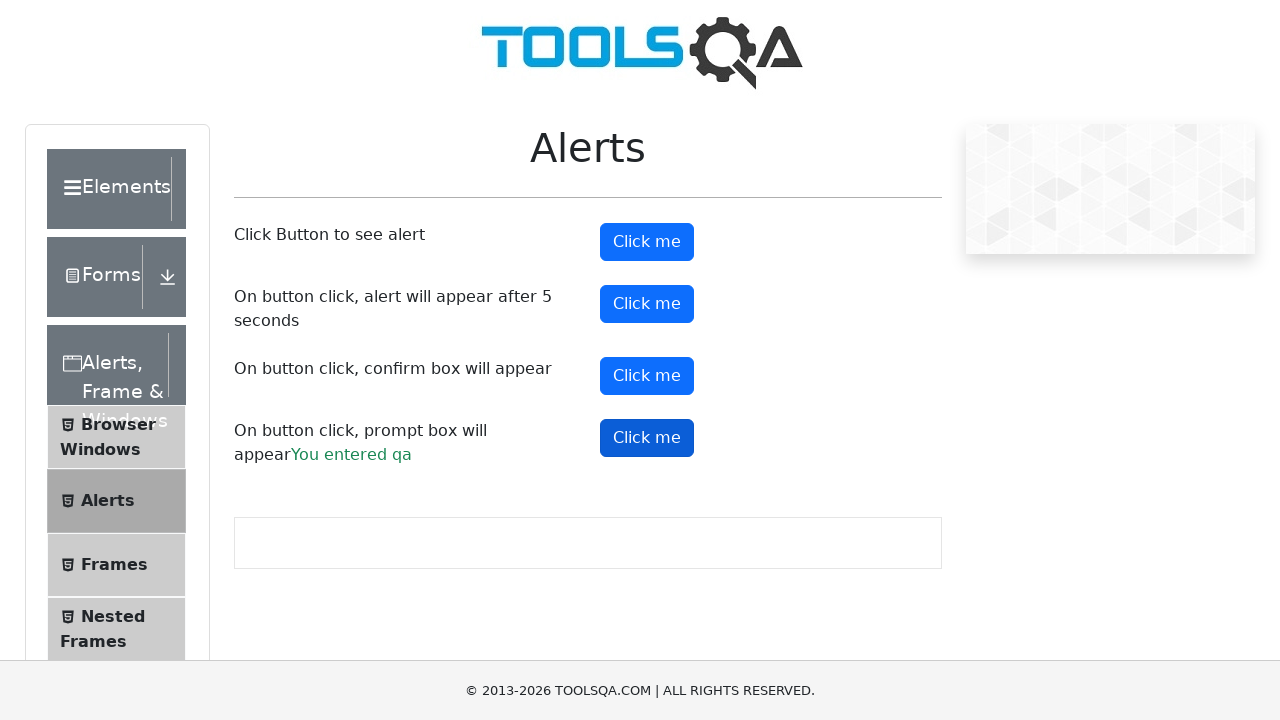

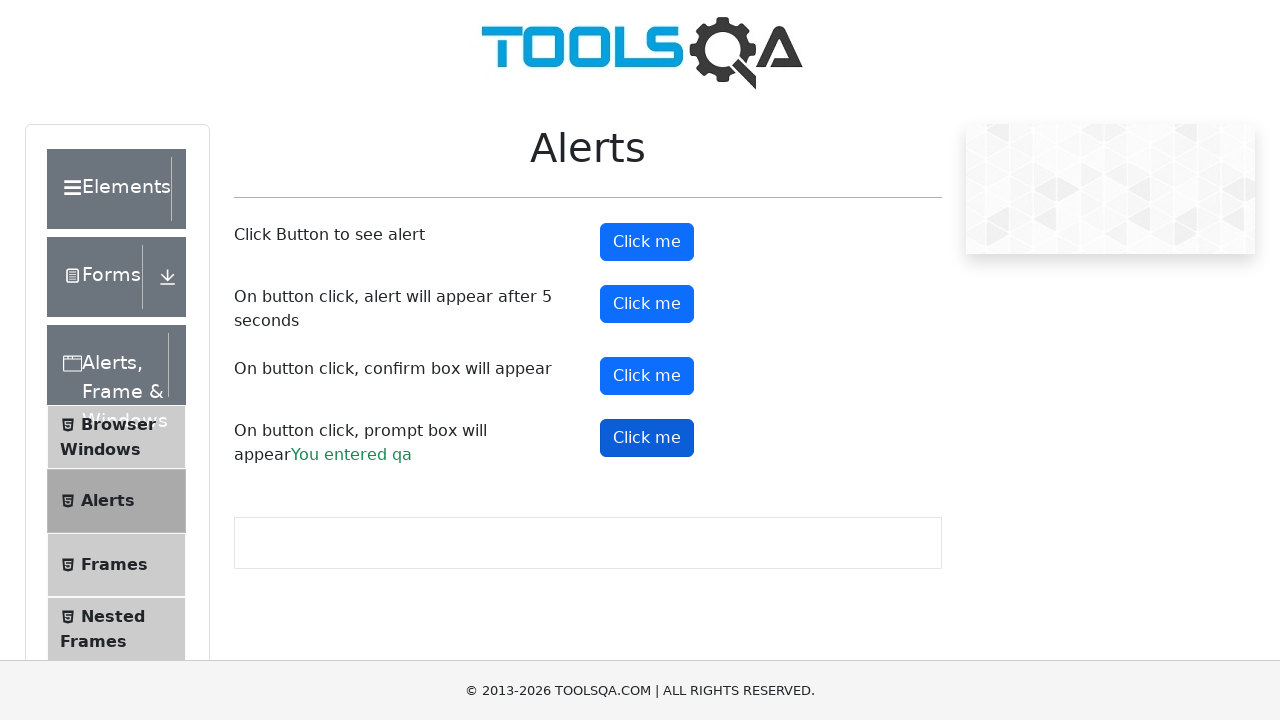